Tests alert handling functionality by switching to an iframe, triggering an alert, and accepting it

Starting URL: https://www.w3schools.com/jsref/tryit.asp?filename=tryjsref_alert

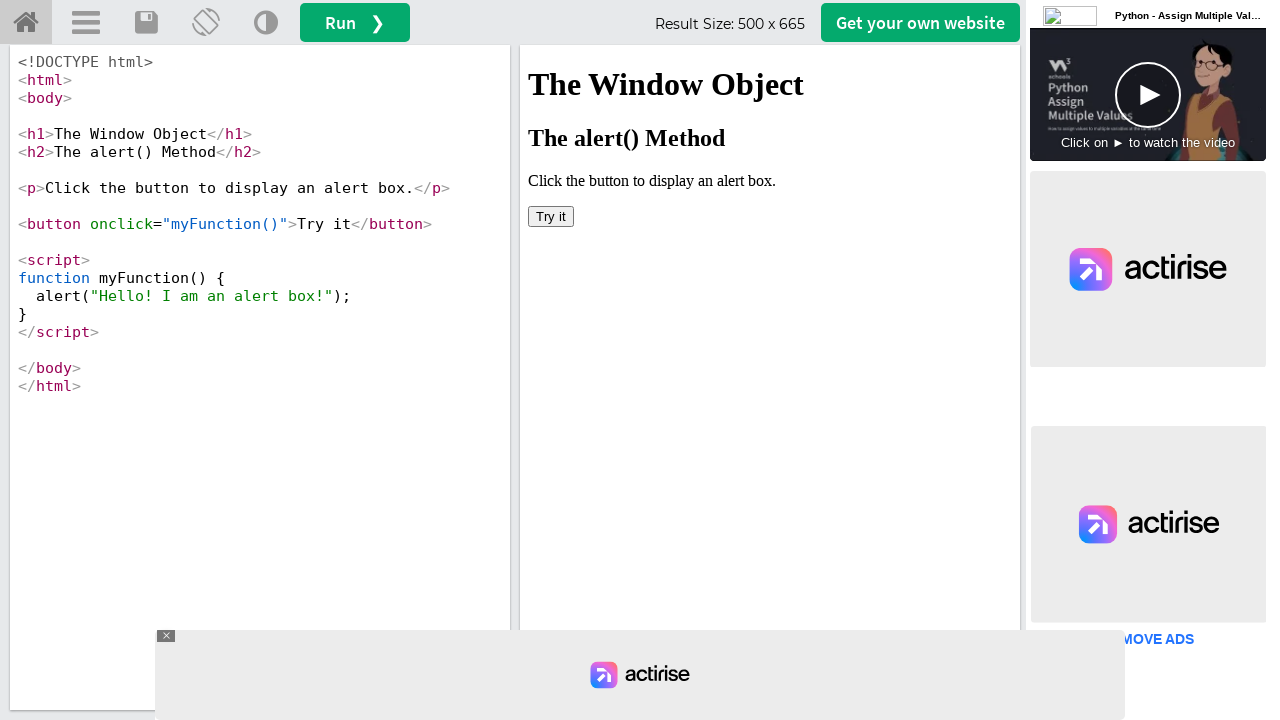

Switched to iframe 'iframeResult' containing the demo
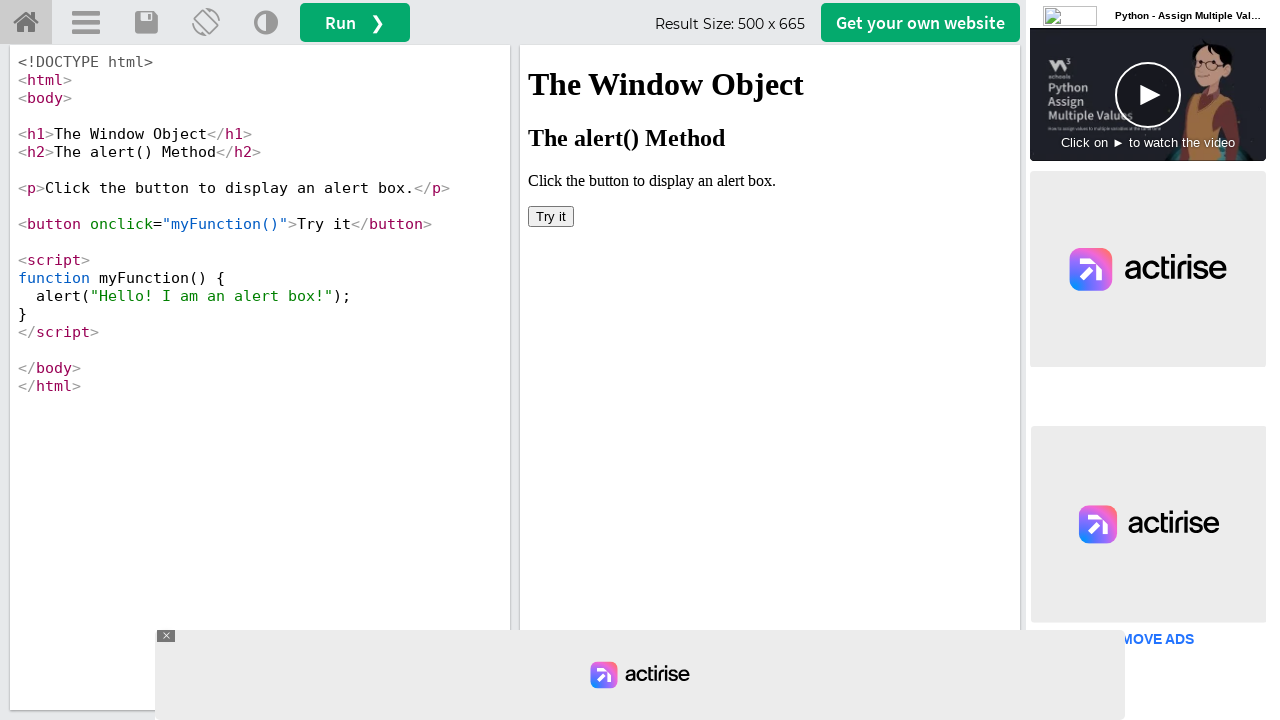

Clicked button to trigger alert at (551, 216) on button
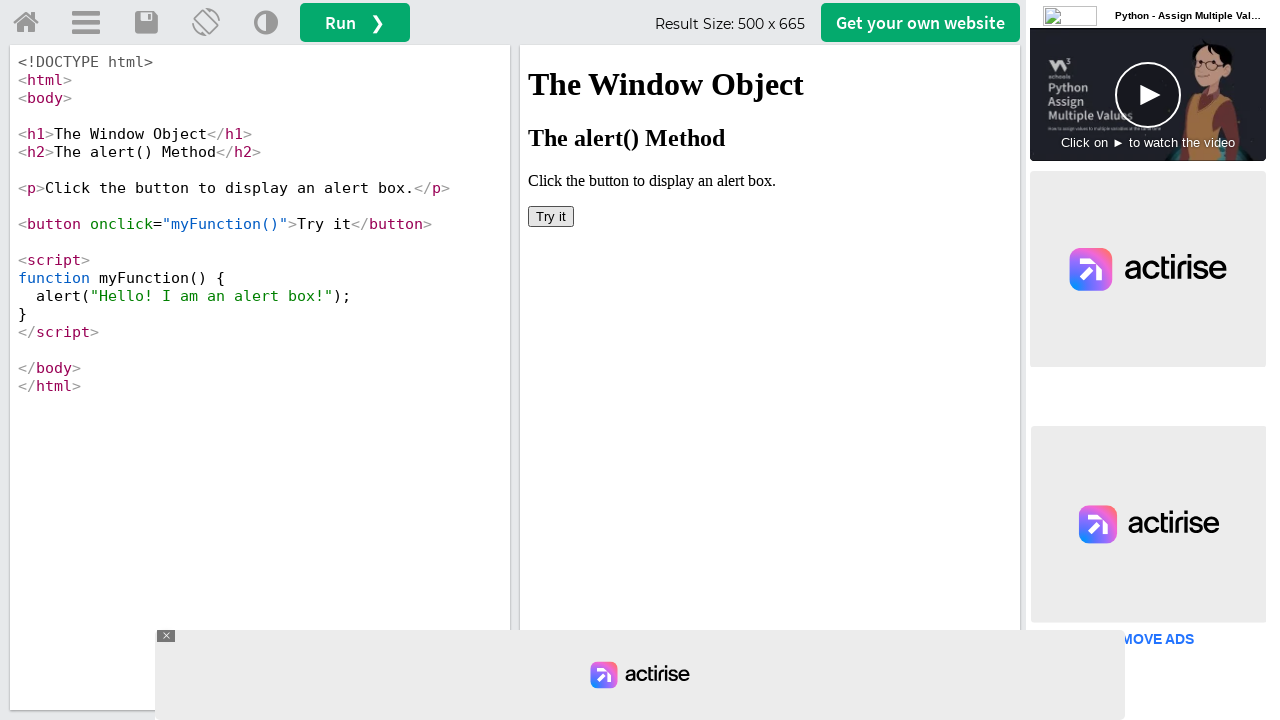

Registered dialog handler to accept alerts
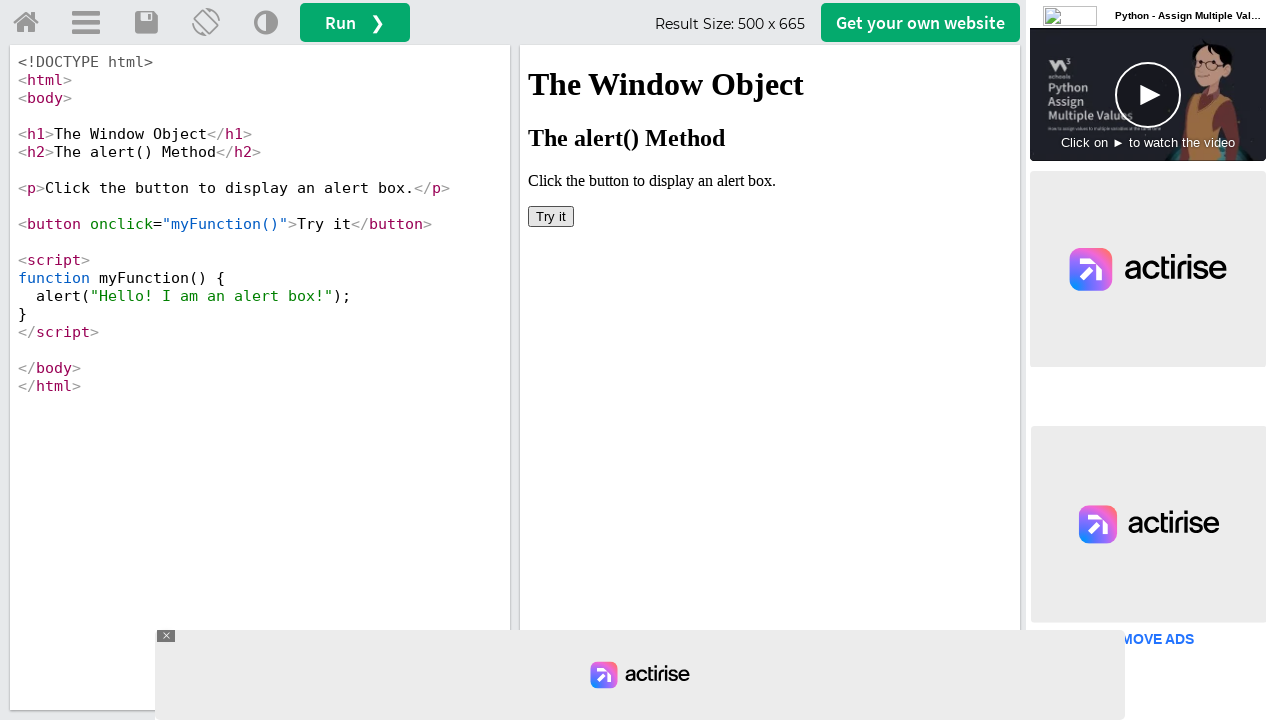

Clicked button again to verify alert handling works at (551, 216) on button
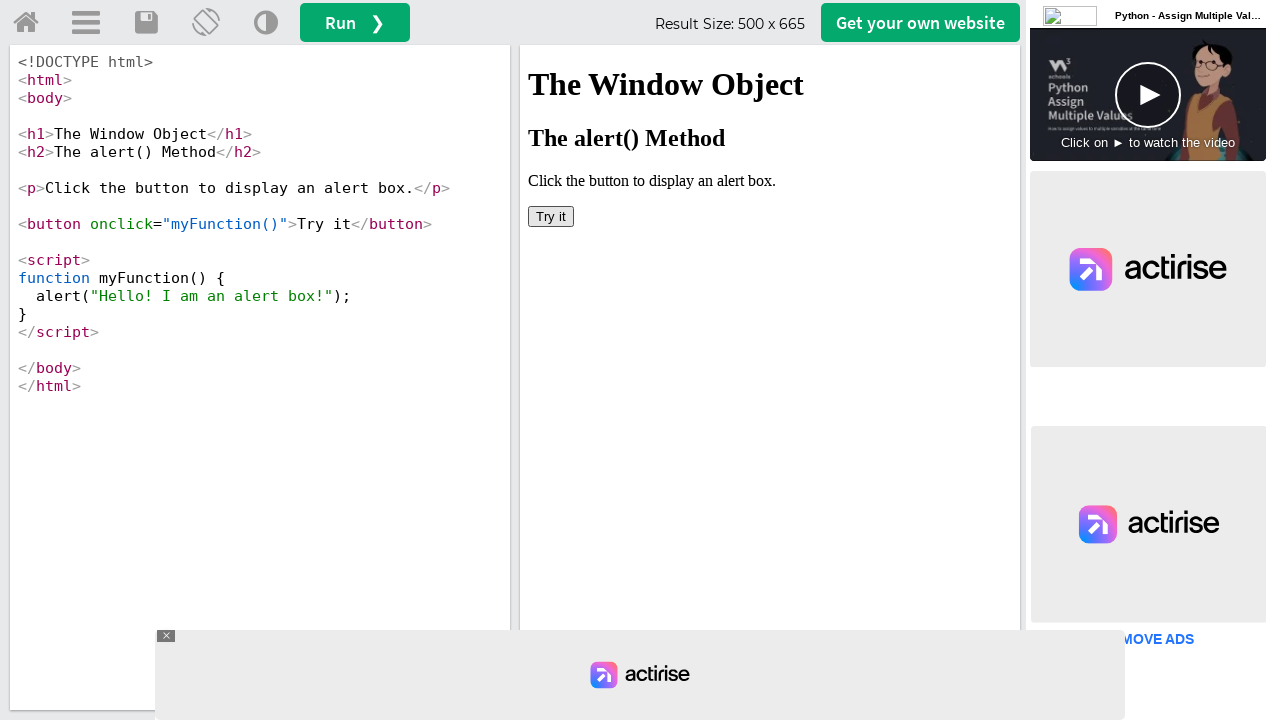

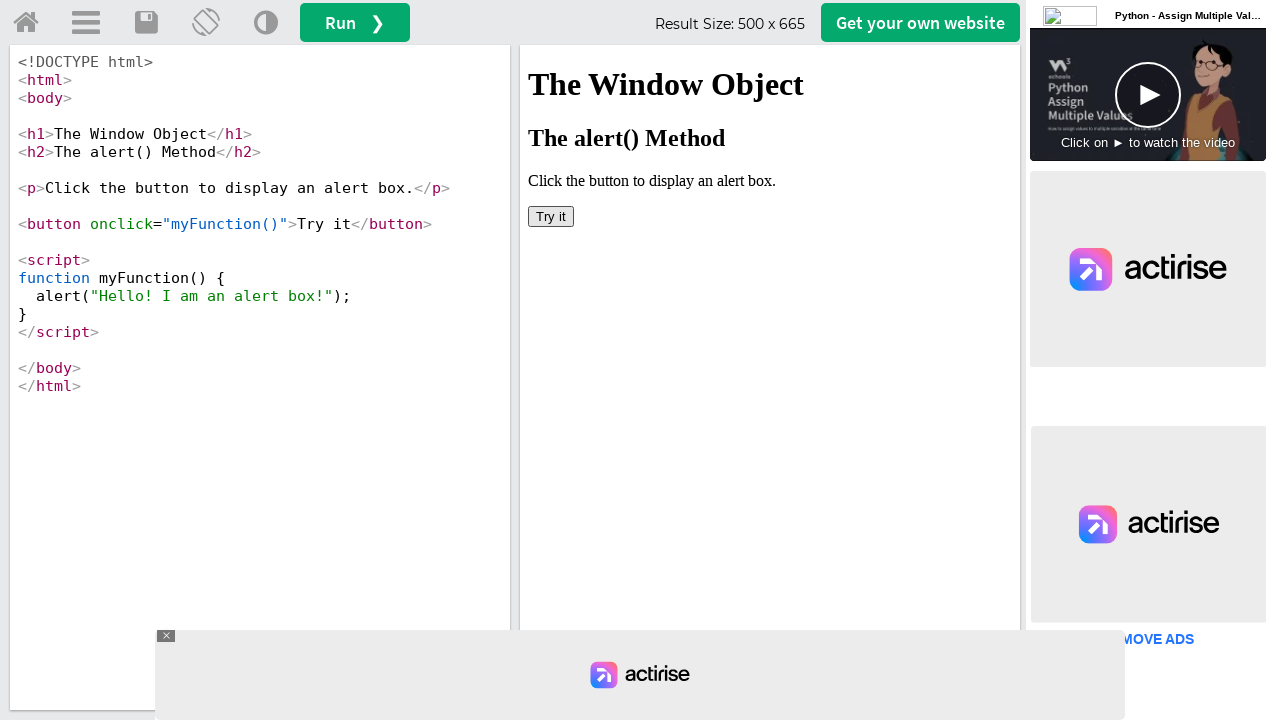